Tests a registration form by filling in first name, last name, and email fields, then submitting and verifying successful registration message

Starting URL: http://suninjuly.github.io/registration1.html

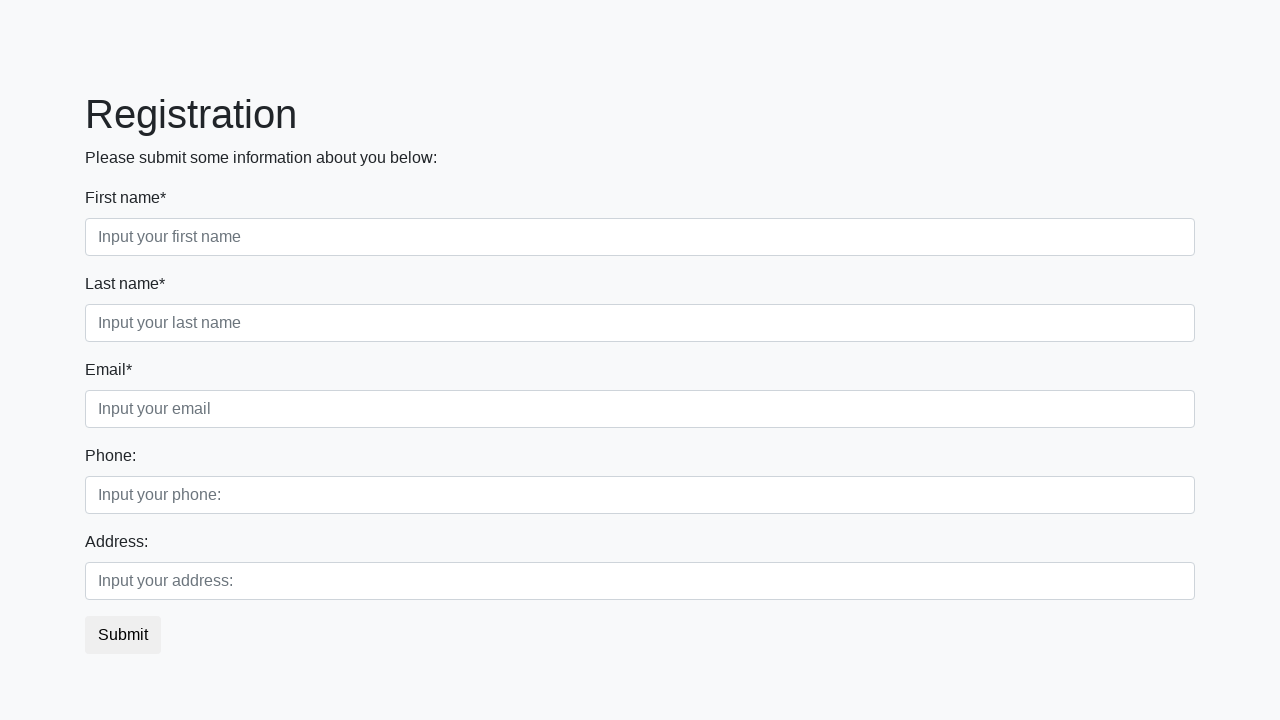

Filled first name field with 'Ivan' on div.first_block .first
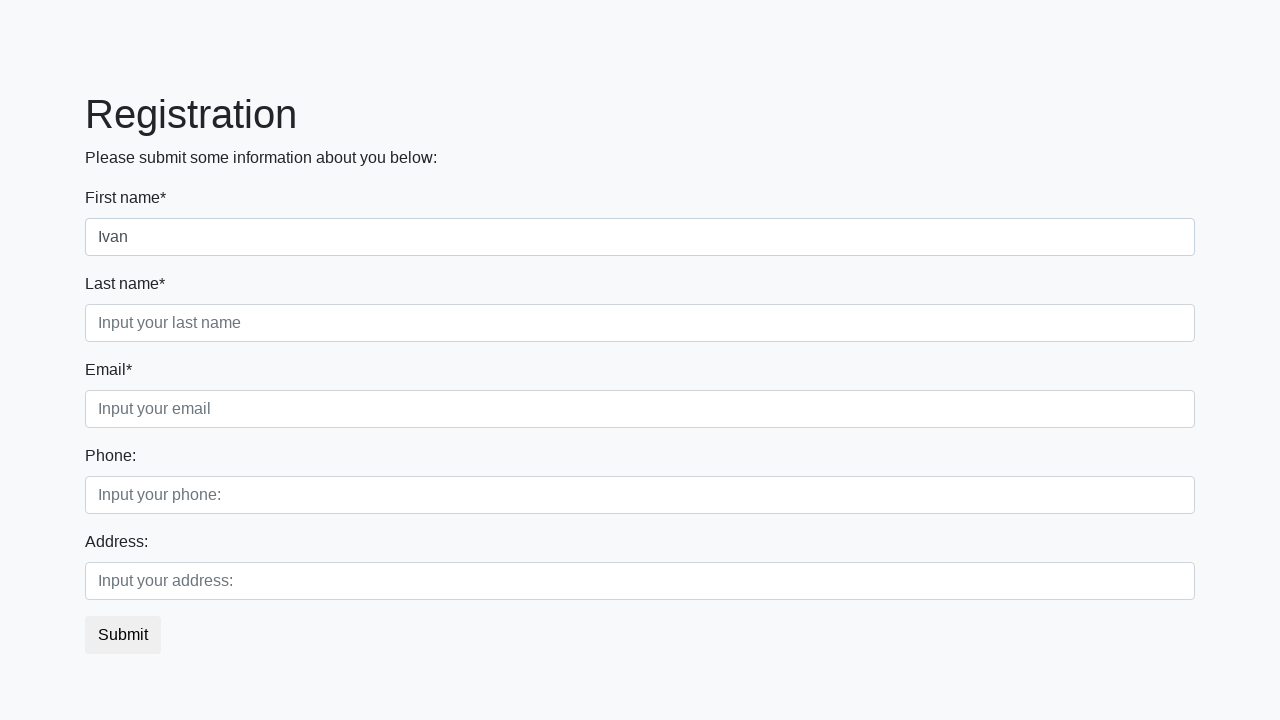

Filled last name field with 'Ivanov' on div.first_block .second
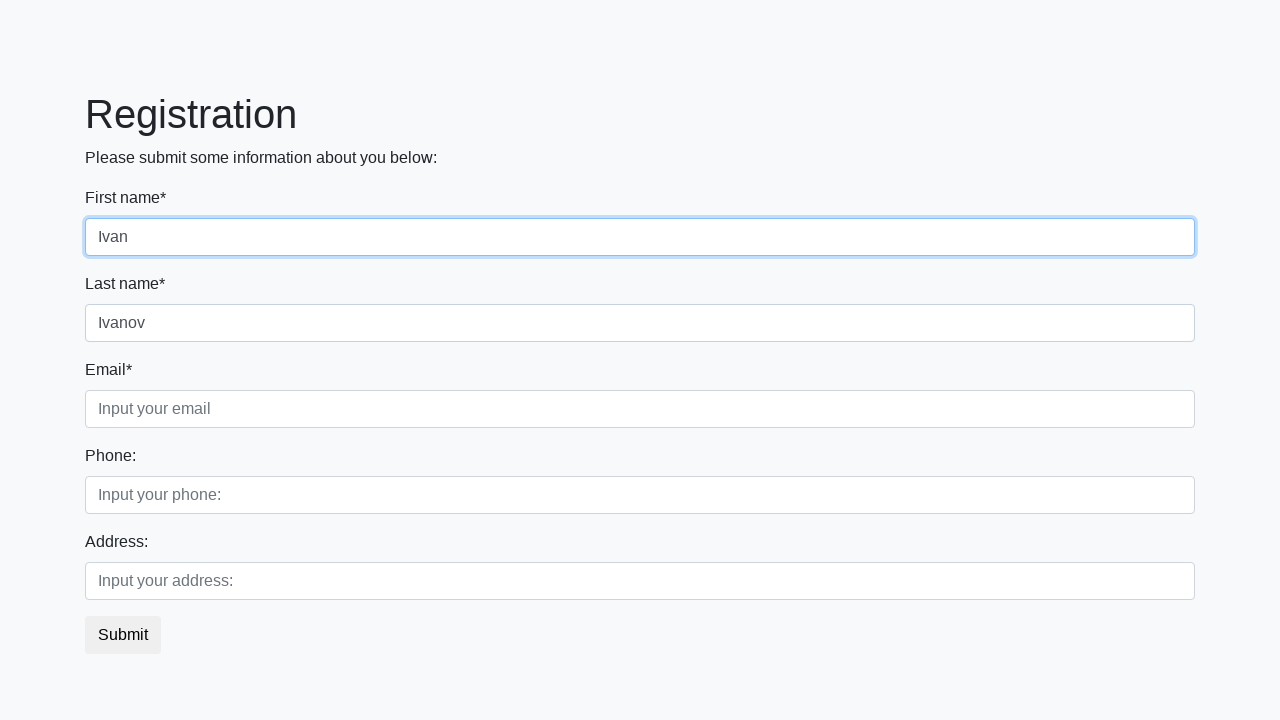

Filled email field with 'aaaa@bbb.com' on div.first_block .third
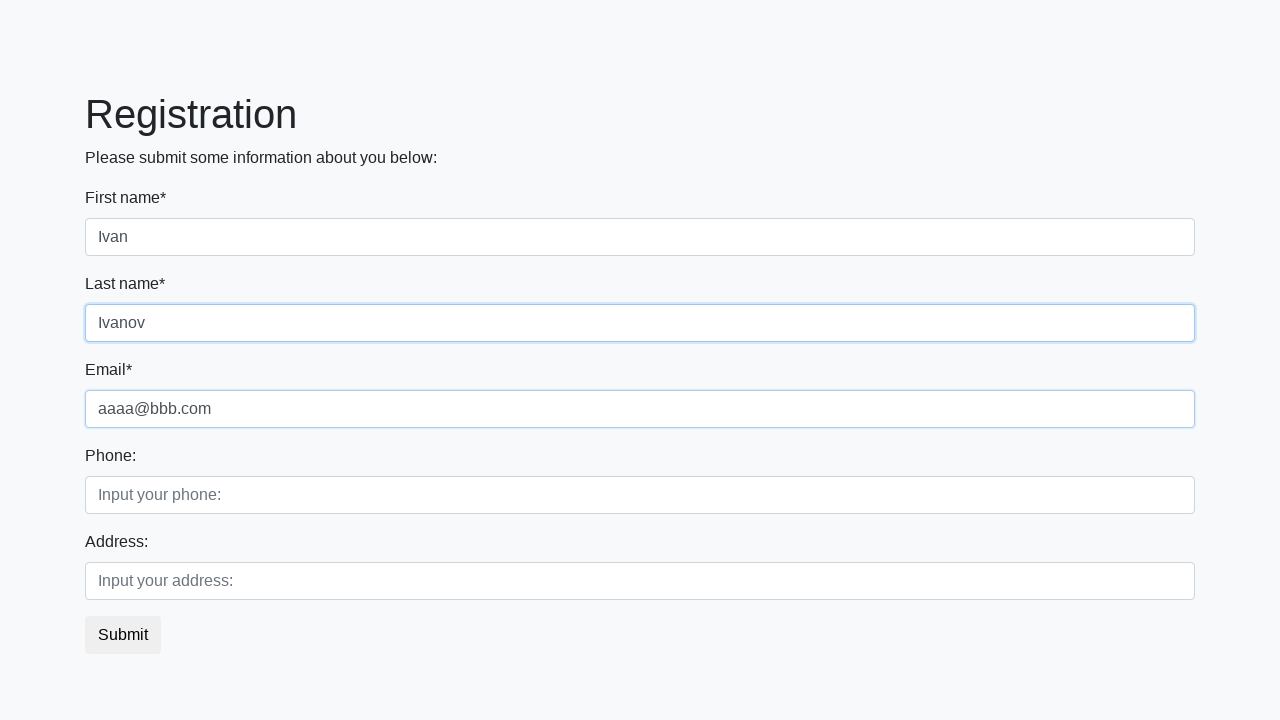

Clicked submit button to register at (123, 635) on button.btn
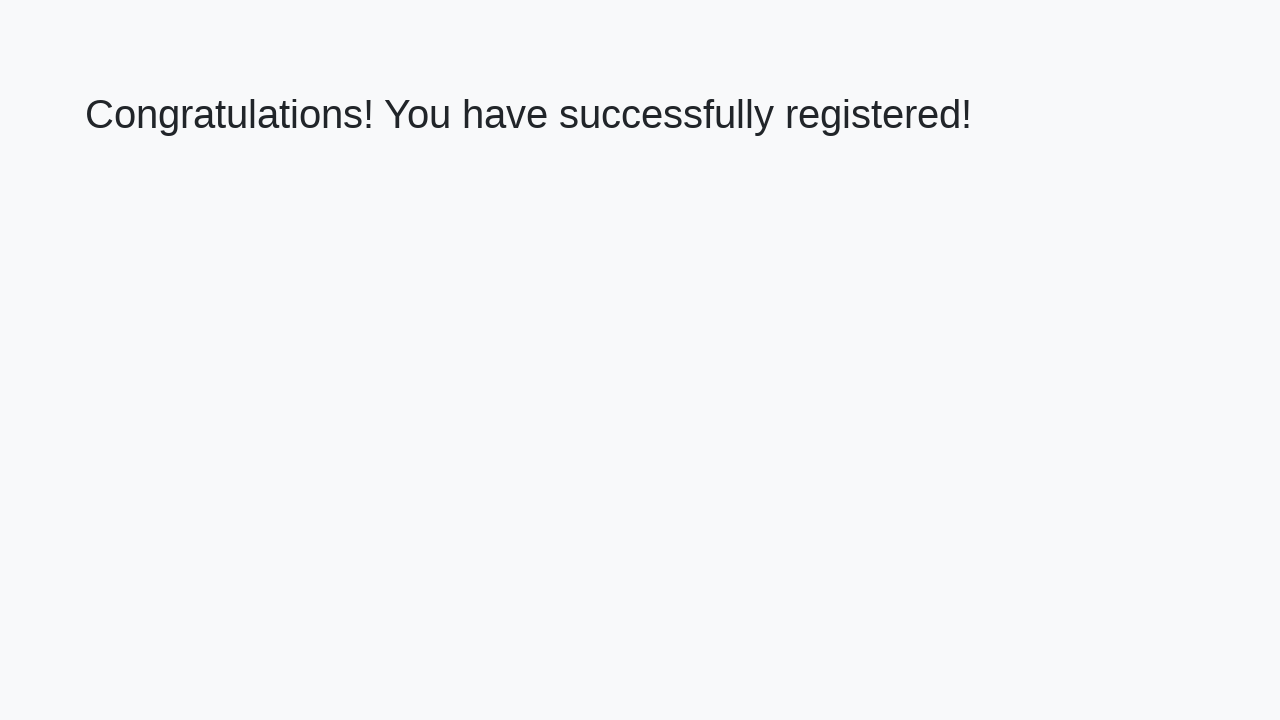

Success message element loaded
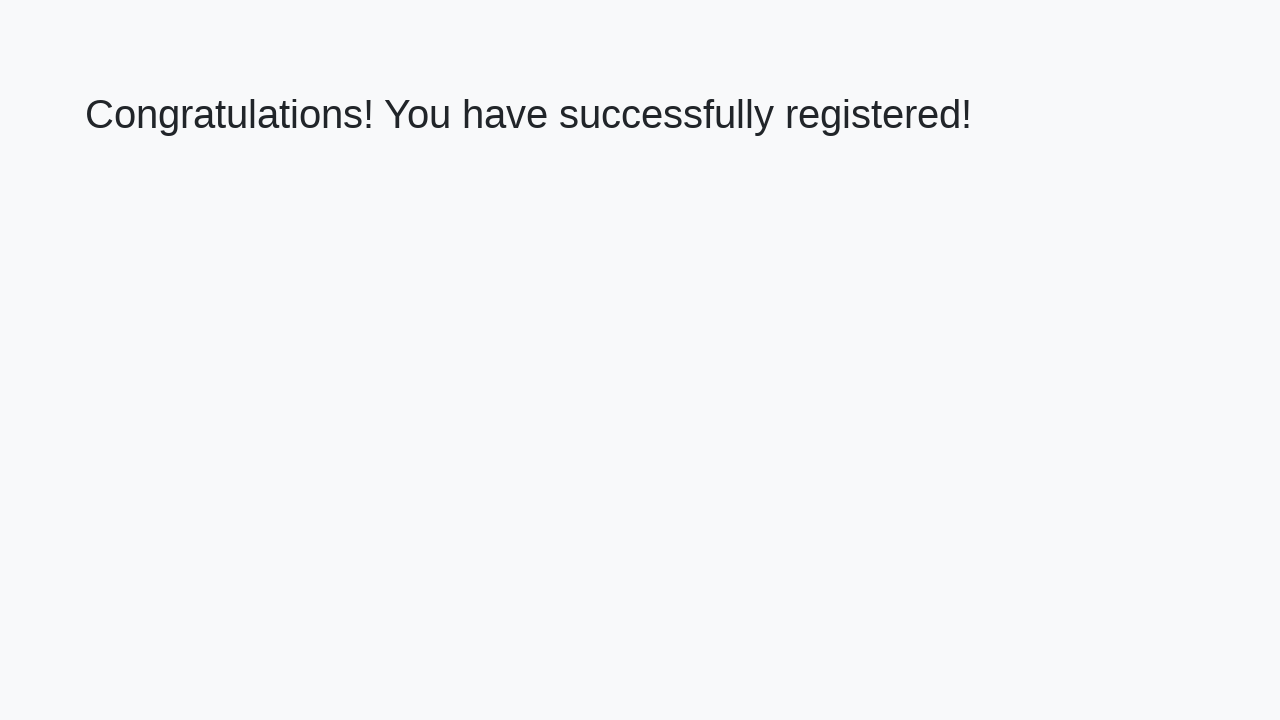

Retrieved success message text
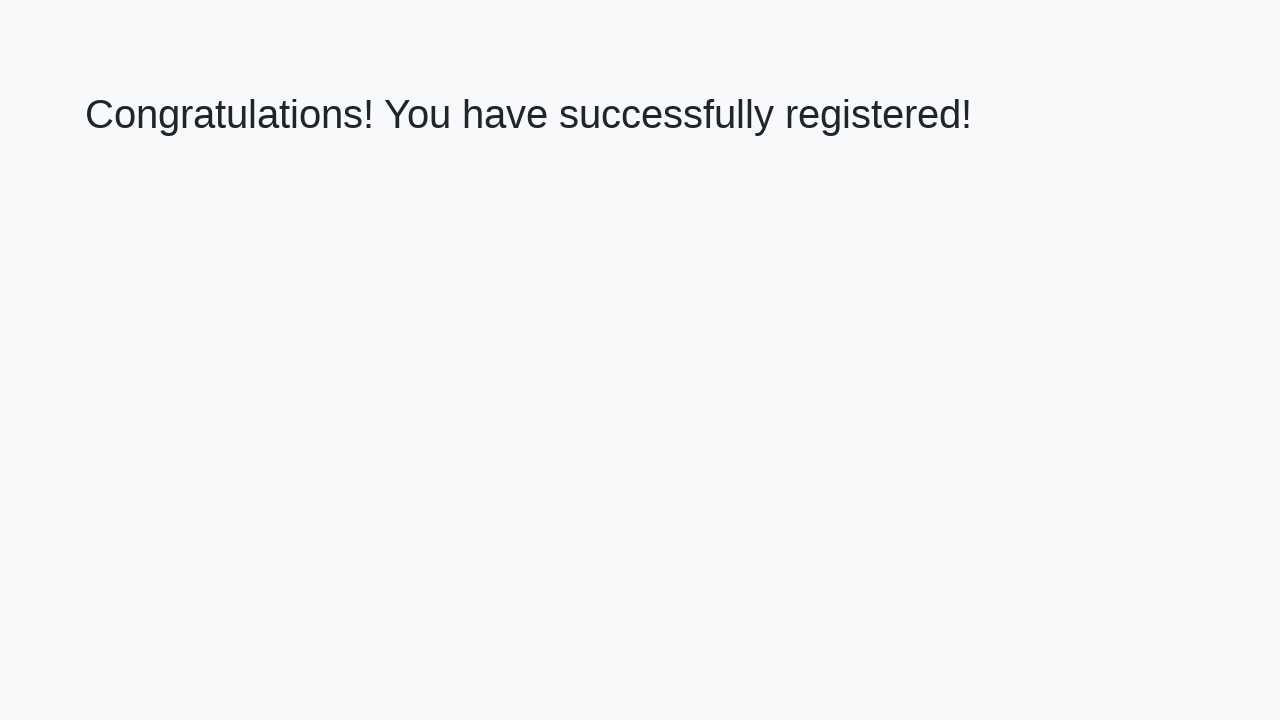

Verified registration success message: 'Congratulations! You have successfully registered!'
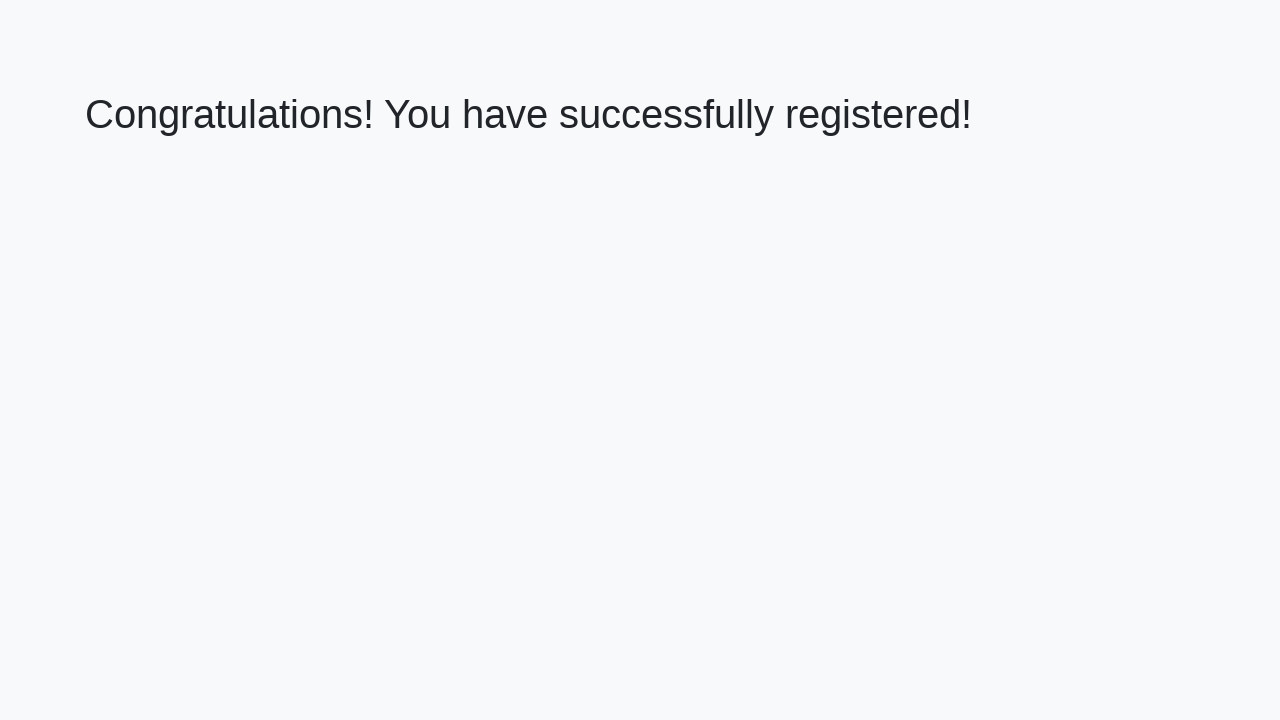

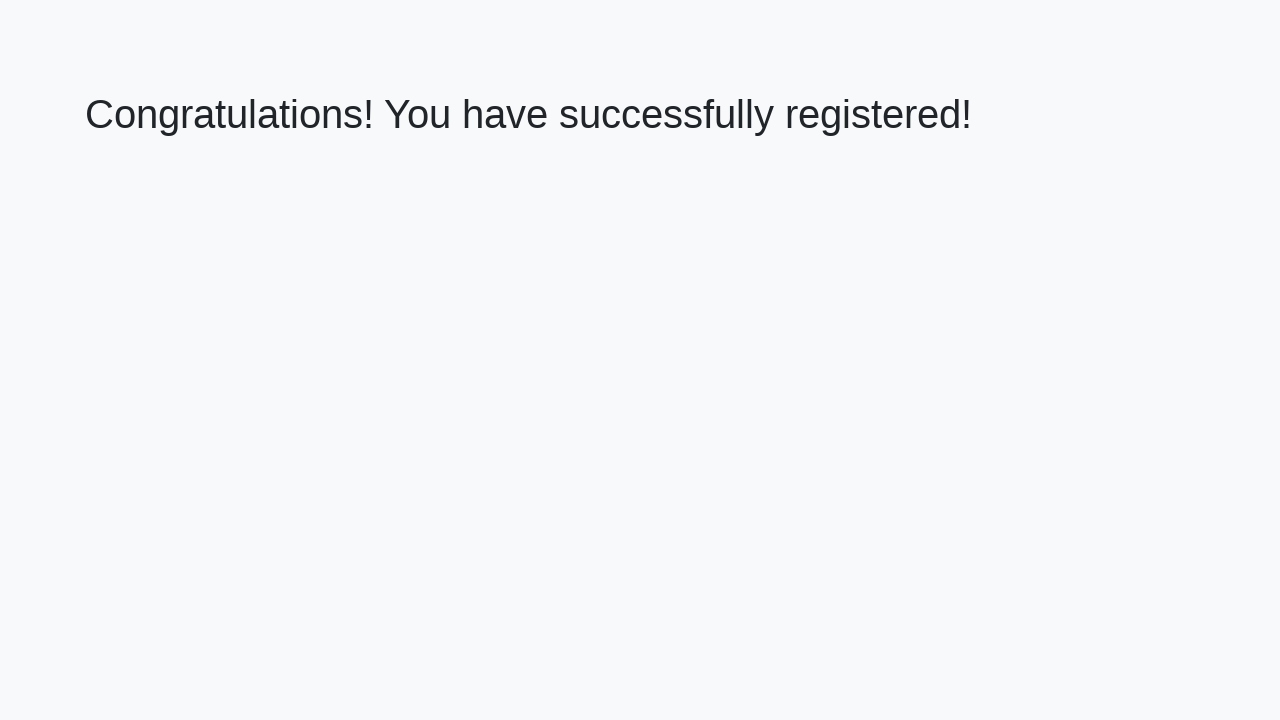